Tests multi-window handling by navigating to Basic Elements, clicking the Open Multiwindow button, closing the newly opened windows, and returning to the main window.

Starting URL: http://automationbykrishna.com/#

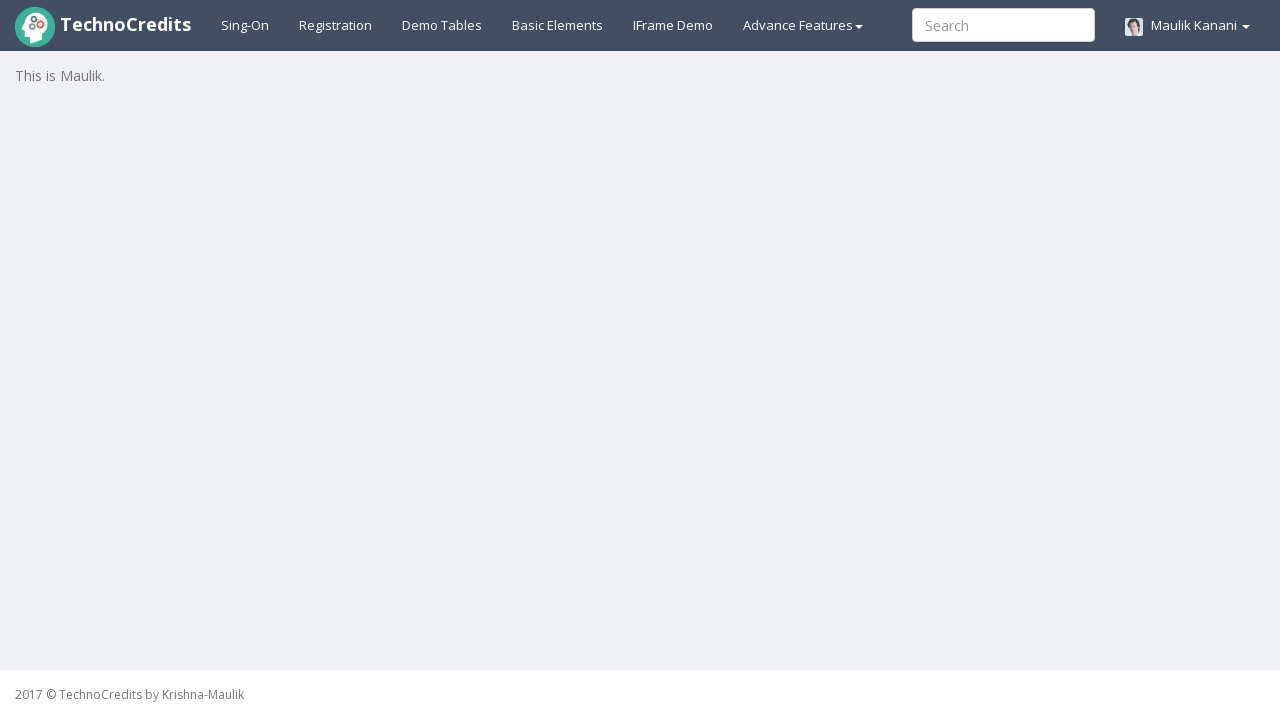

Clicked on Basic Elements tab at (558, 25) on xpath=//a[contains(text(),'Basic Elements')]
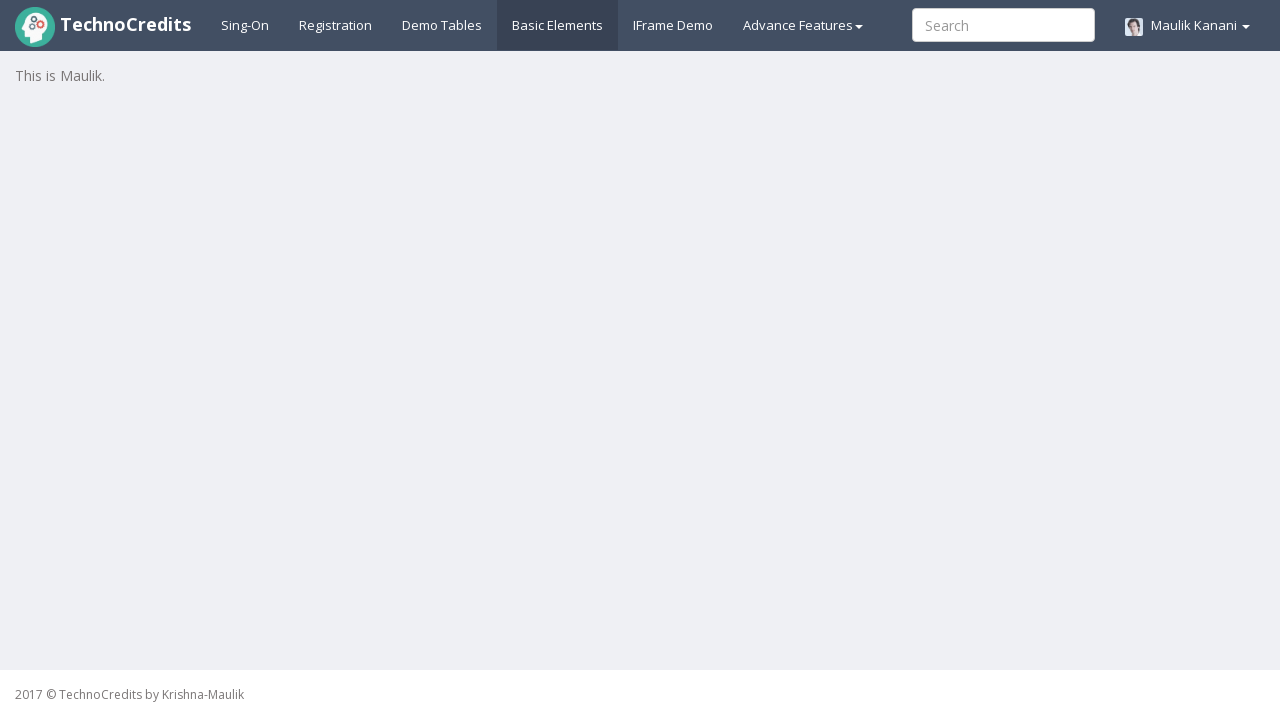

Waited for page to load (2000ms timeout)
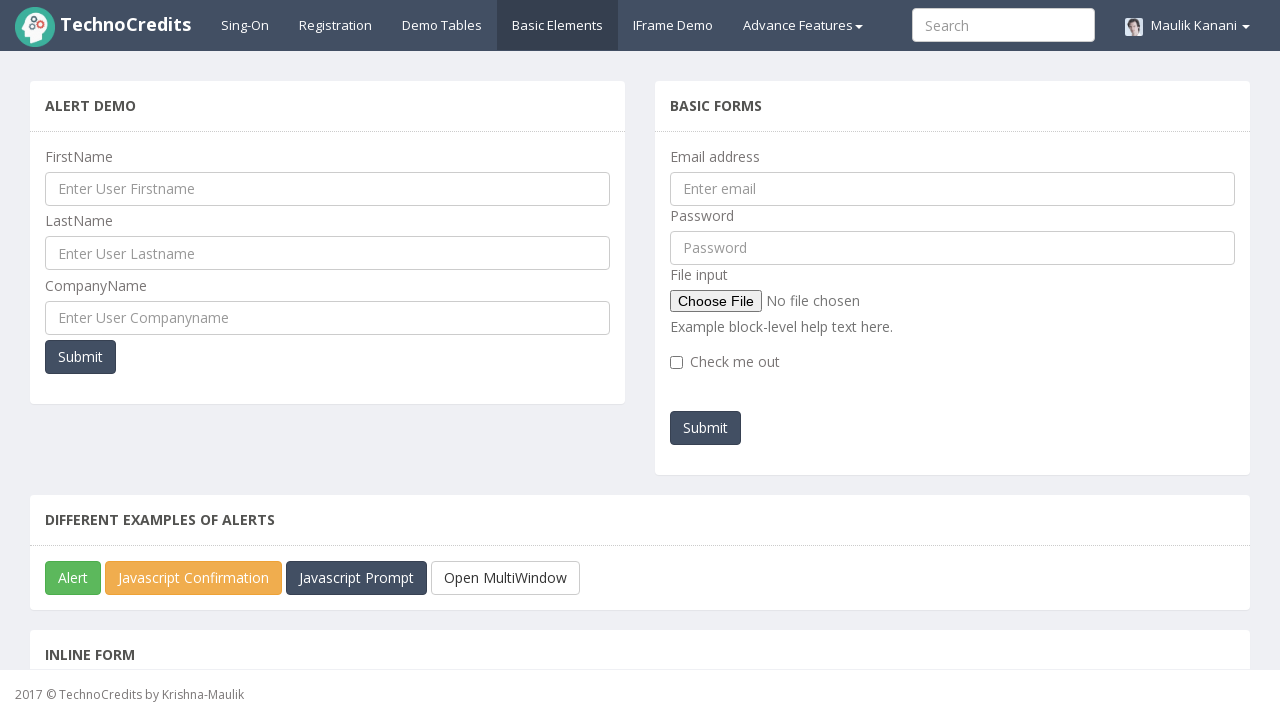

Scrolled down 300px to reveal multiwindow button
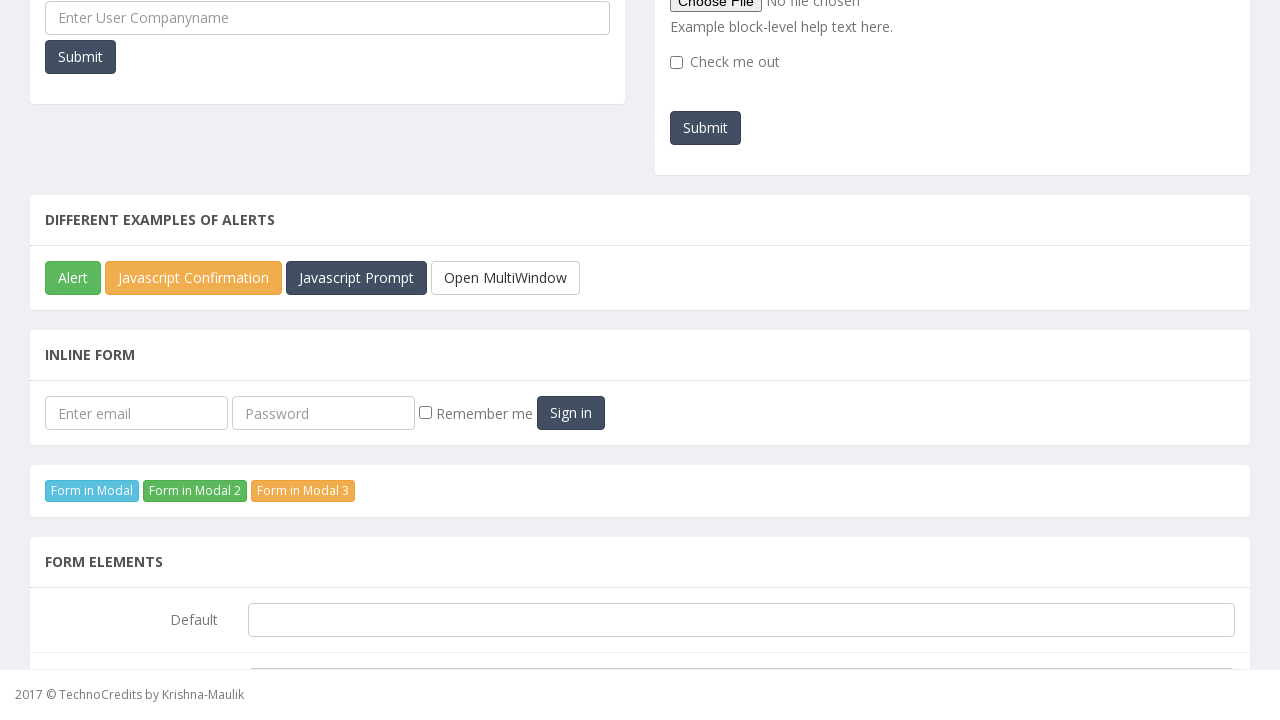

Clicked on Open Multiwindow button at (506, 278) on #javascriptMultiWindow
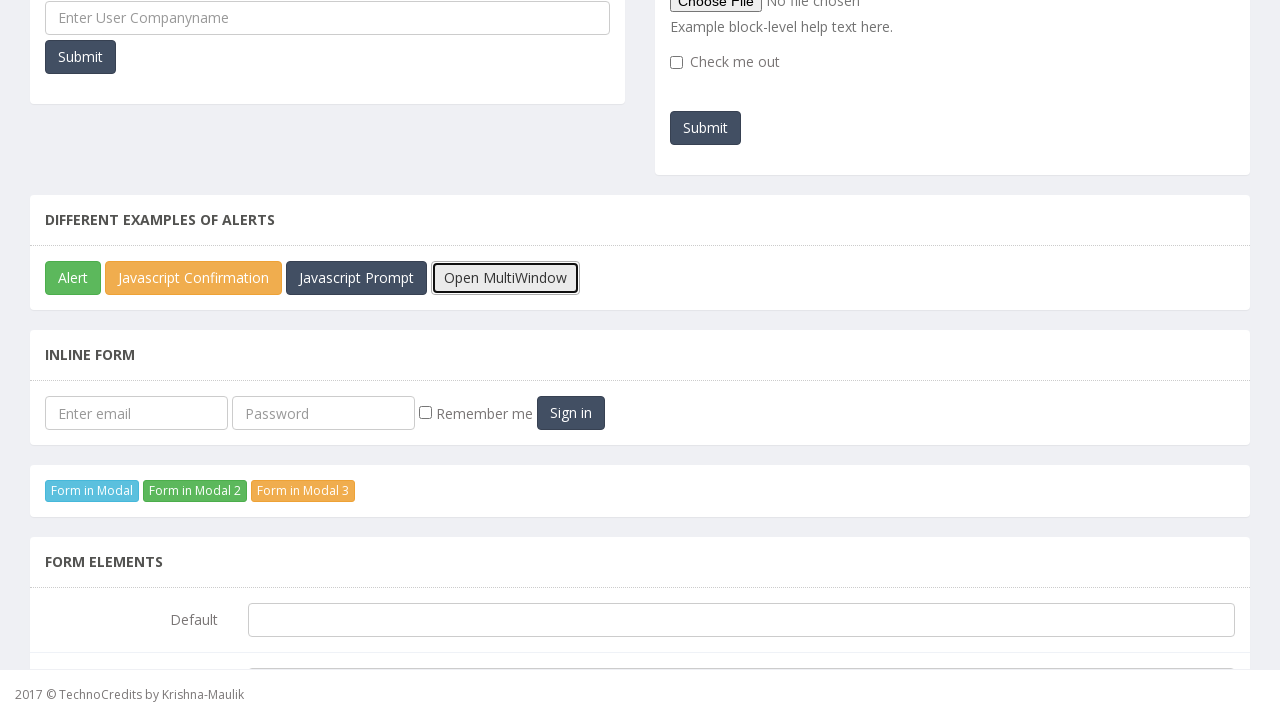

Waited for new windows to open (2000ms timeout)
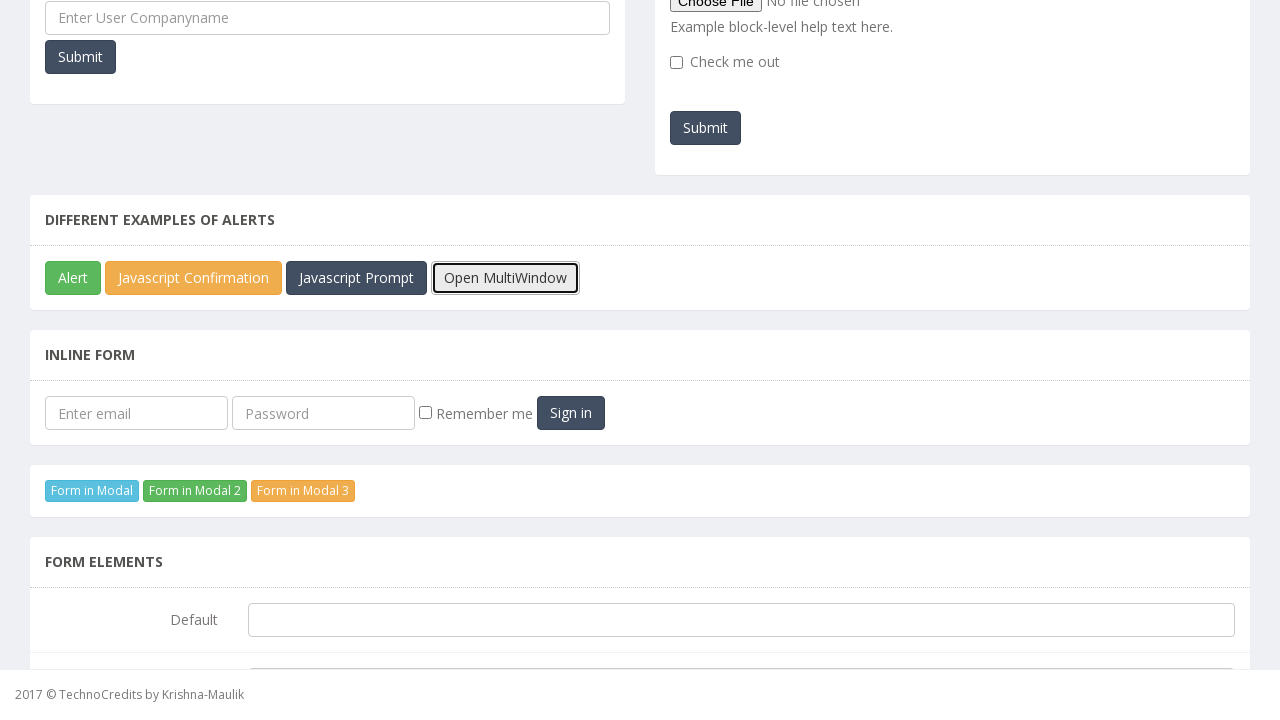

Retrieved all open pages/windows (total: 2)
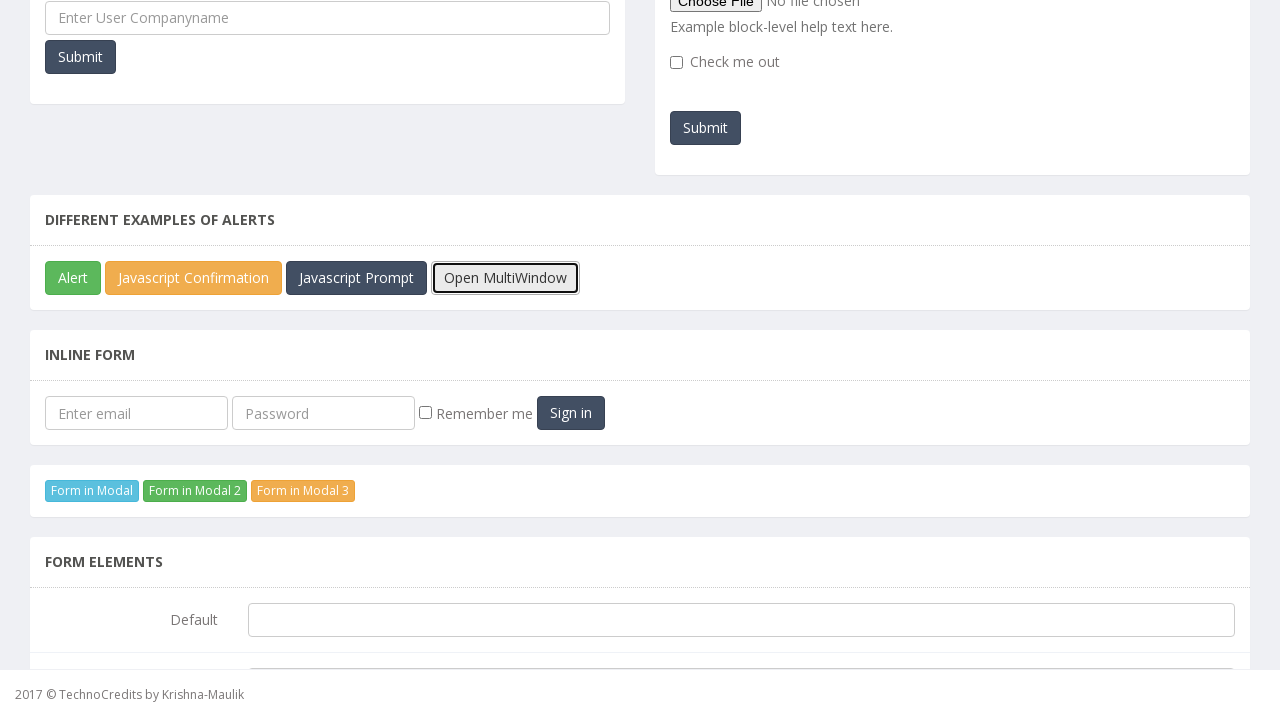

Closed a non-main window/tab
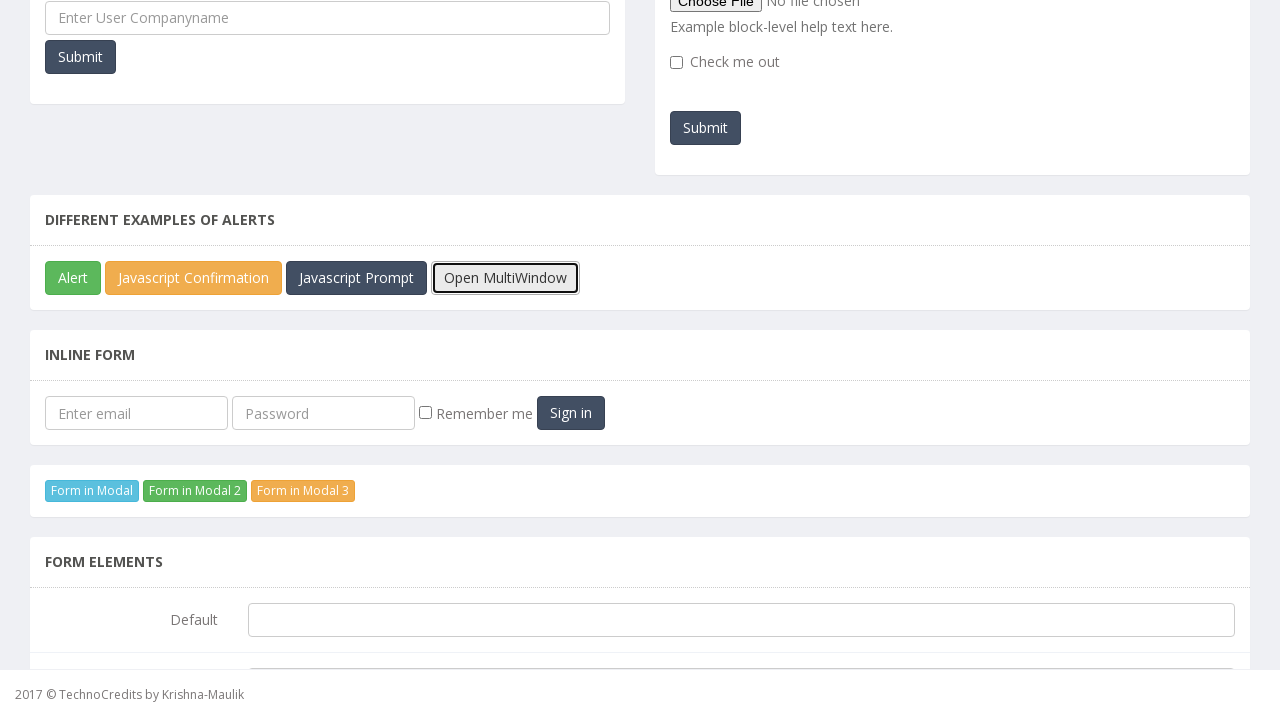

Brought focus back to main window
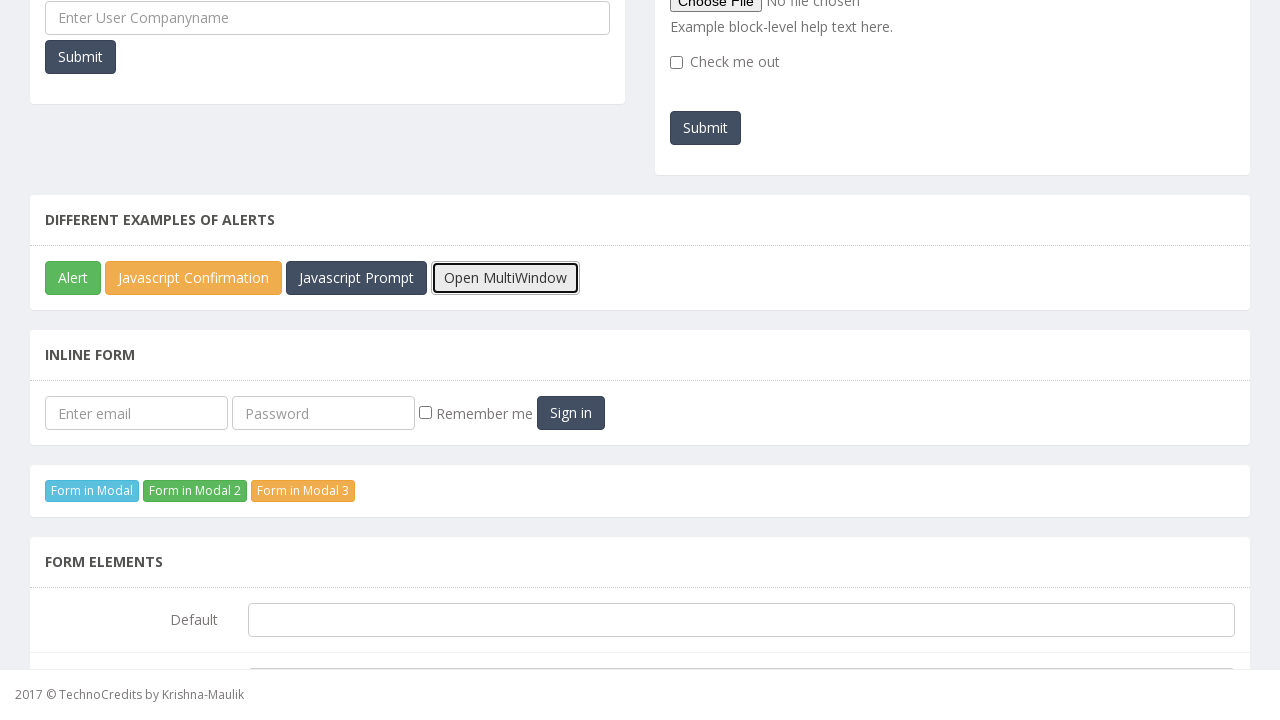

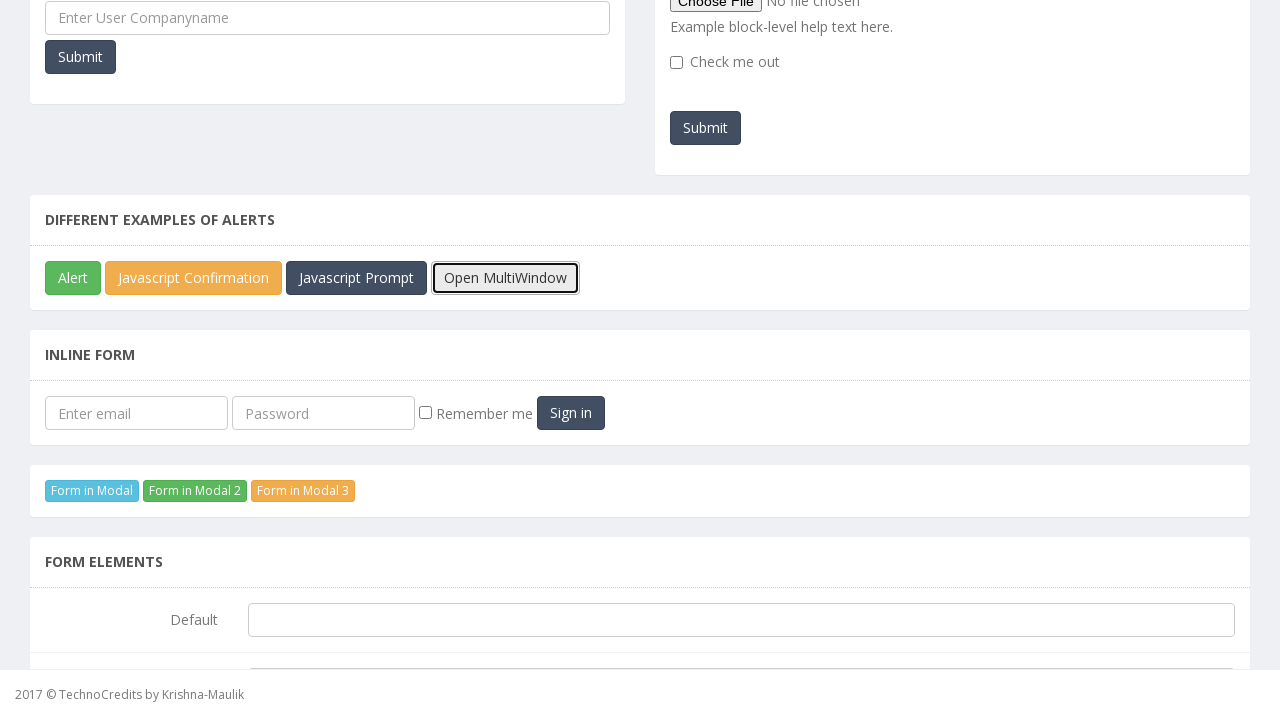